Tests e-commerce shopping flow by searching for products containing 'ca', adding Cashews to cart, and proceeding through checkout to place an order.

Starting URL: https://rahulshettyacademy.com/seleniumPractise/#/

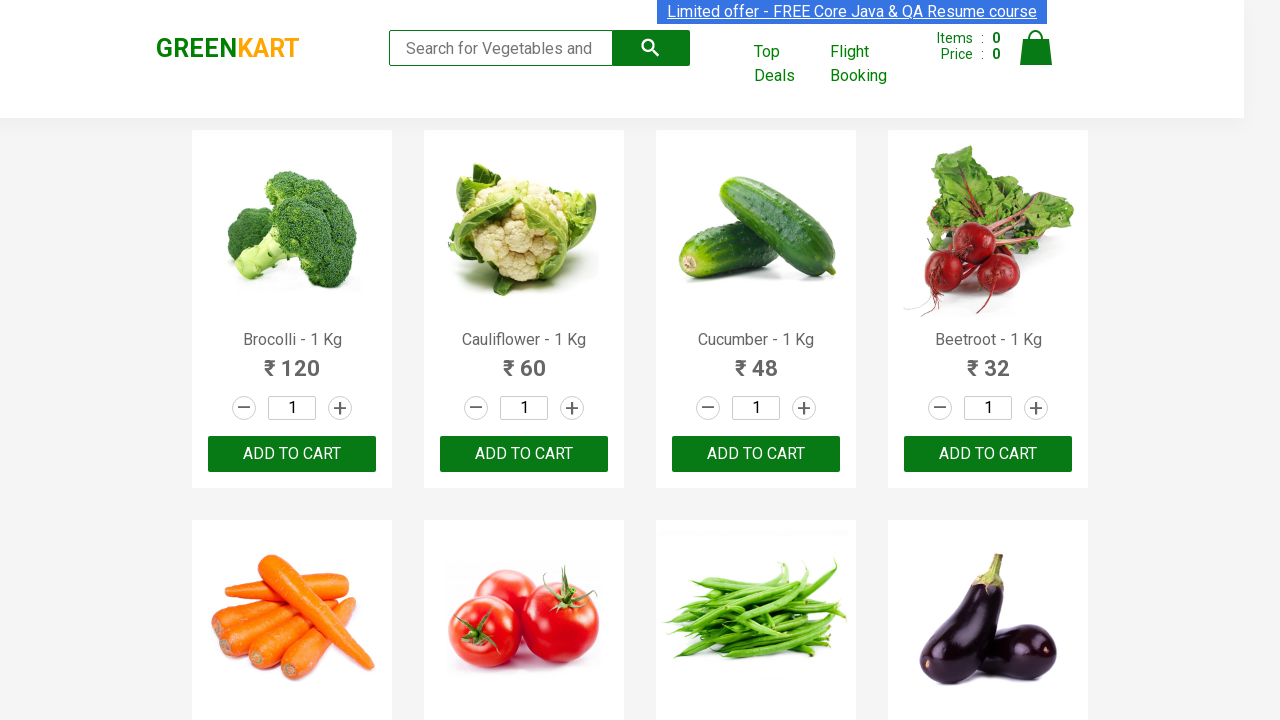

Filled search box with 'ca' on .search-keyword
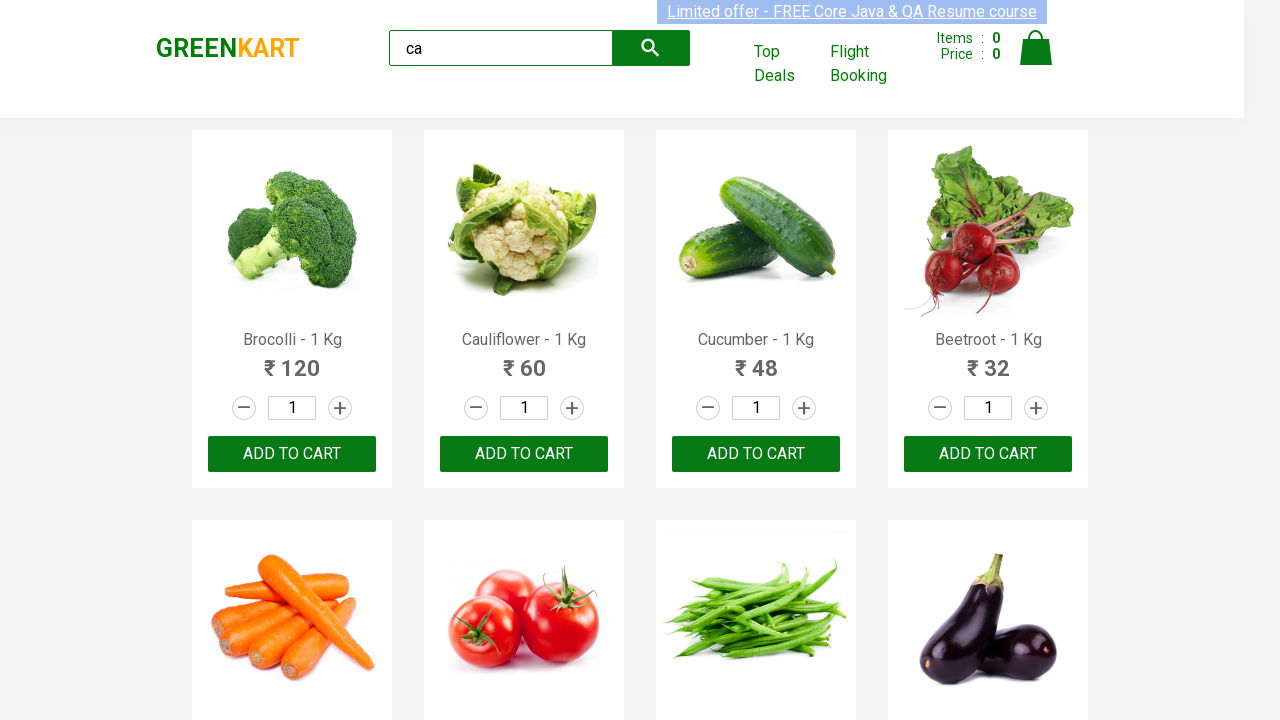

Waited for products to filter
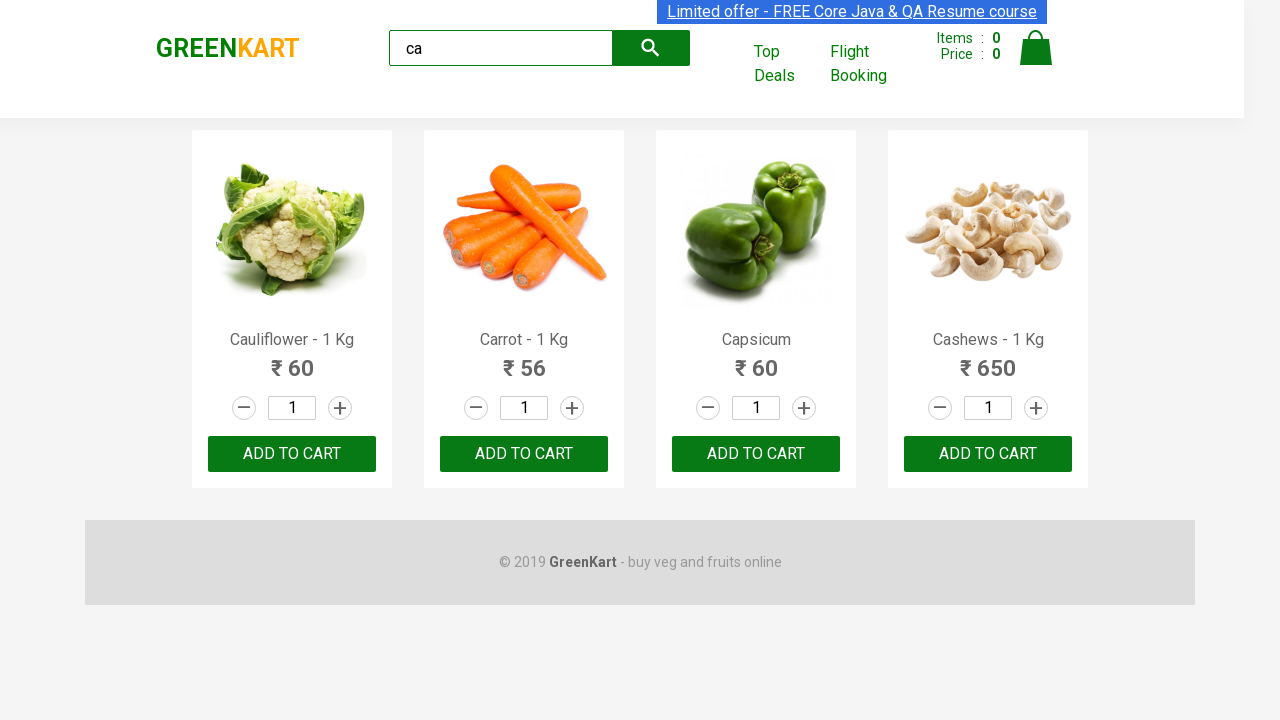

Retrieved list of filtered products
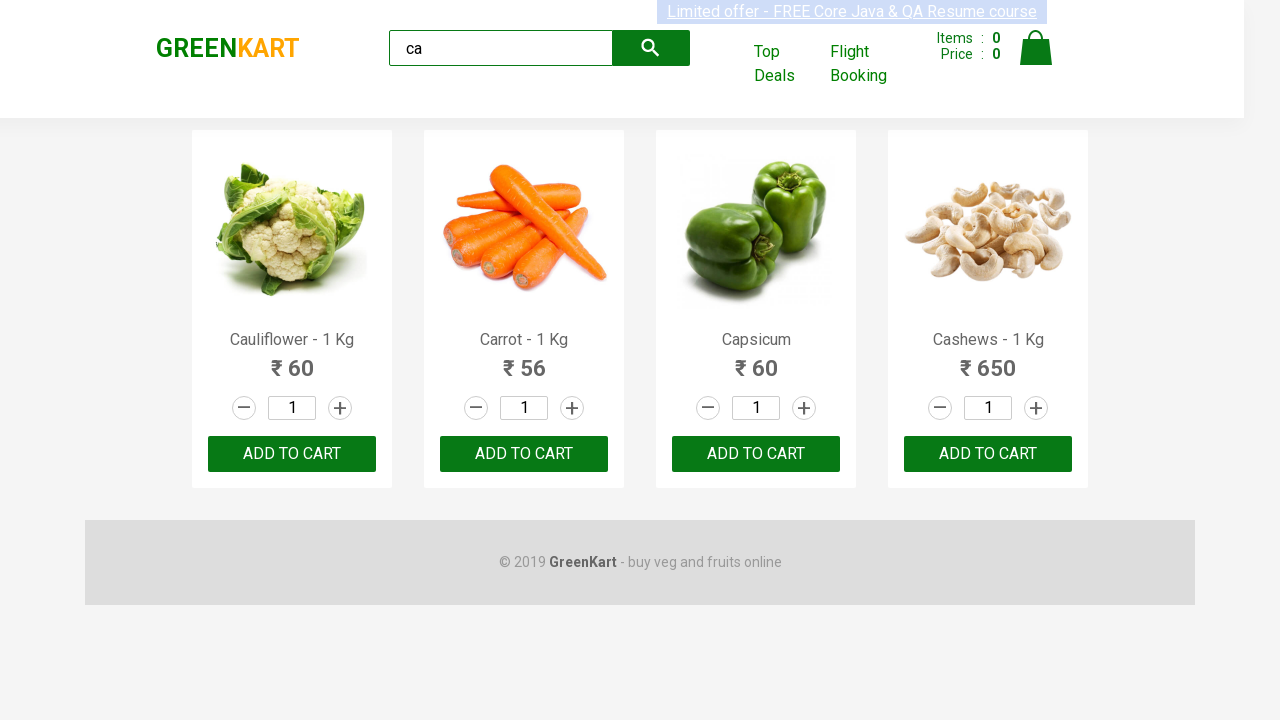

Checked product name: Cauliflower - 1 Kg
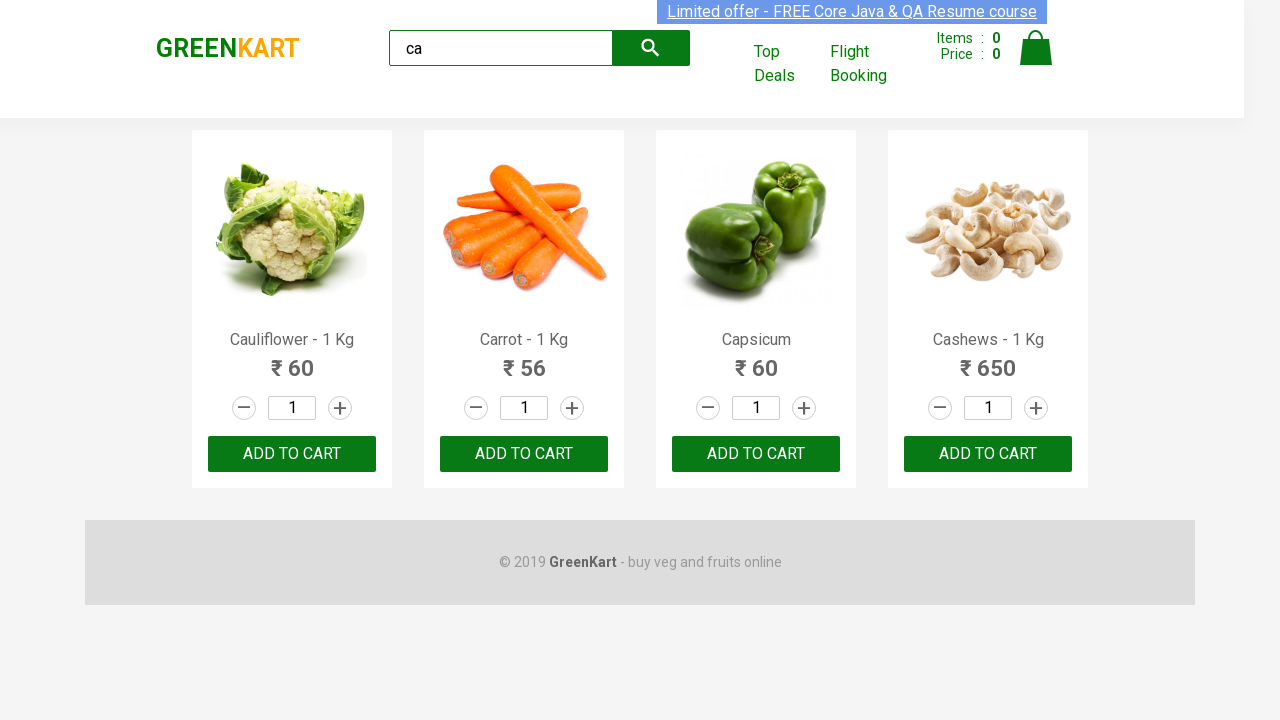

Checked product name: Carrot - 1 Kg
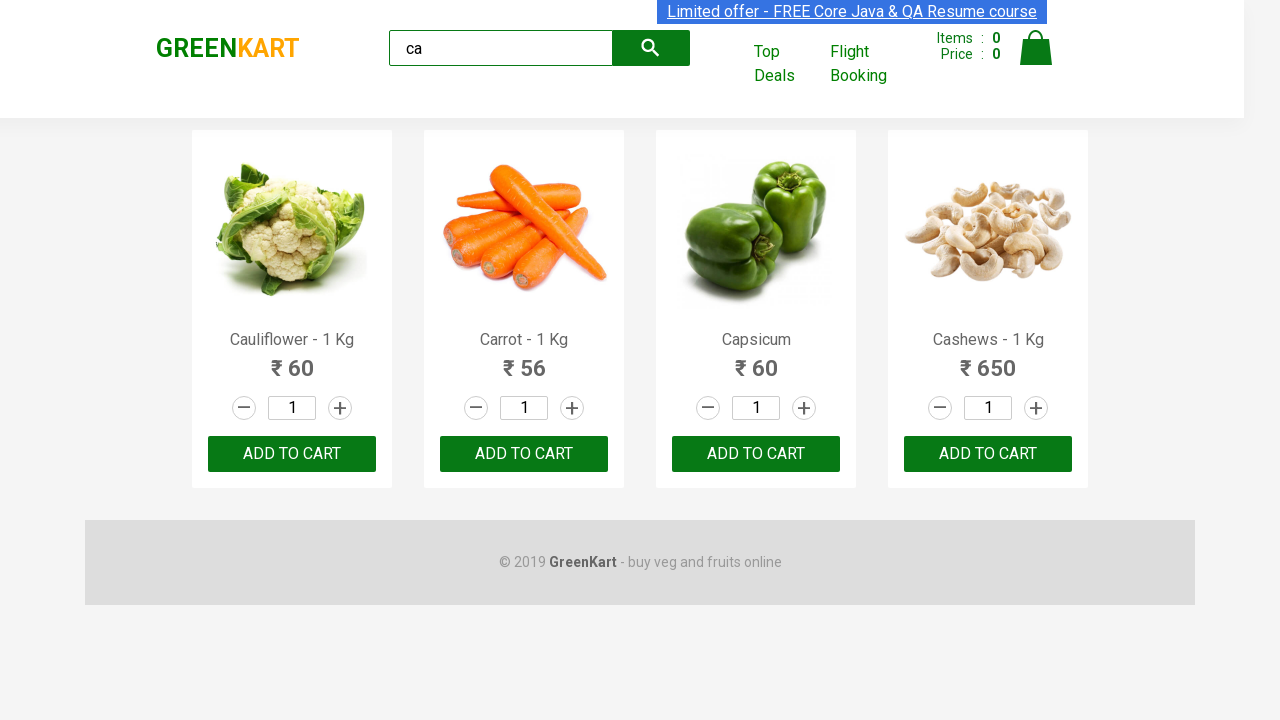

Checked product name: Capsicum
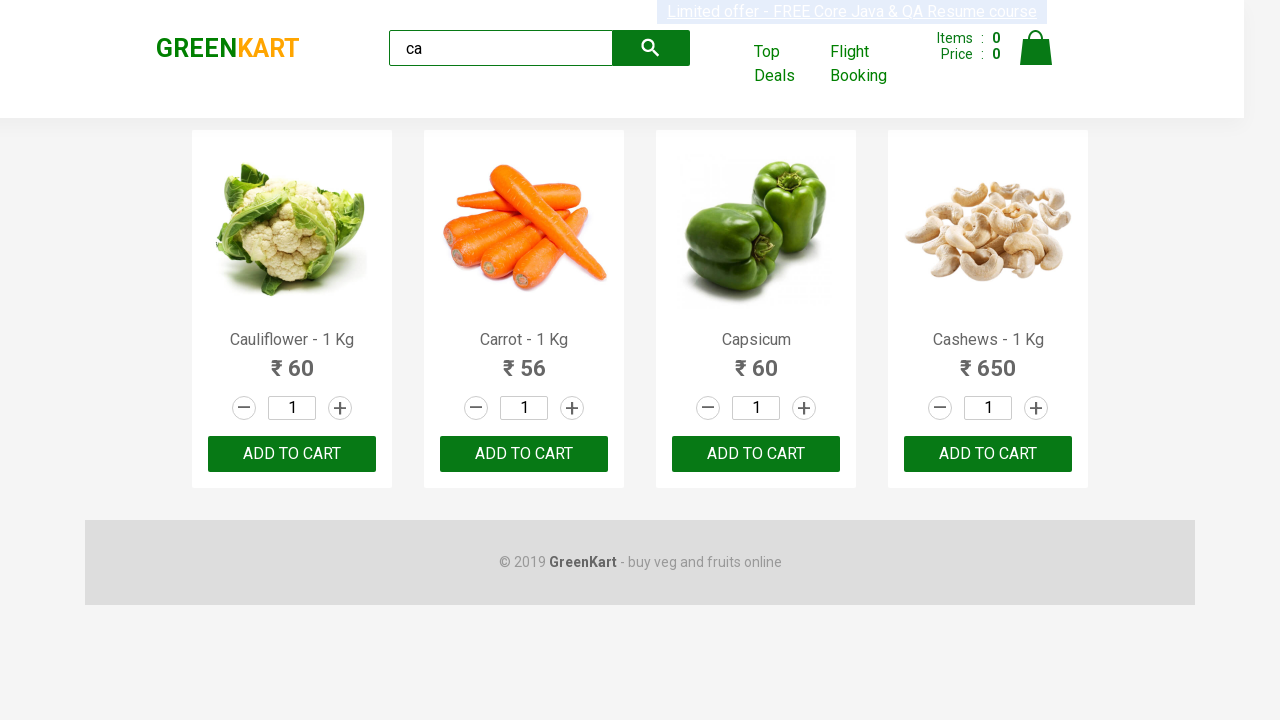

Checked product name: Cashews - 1 Kg
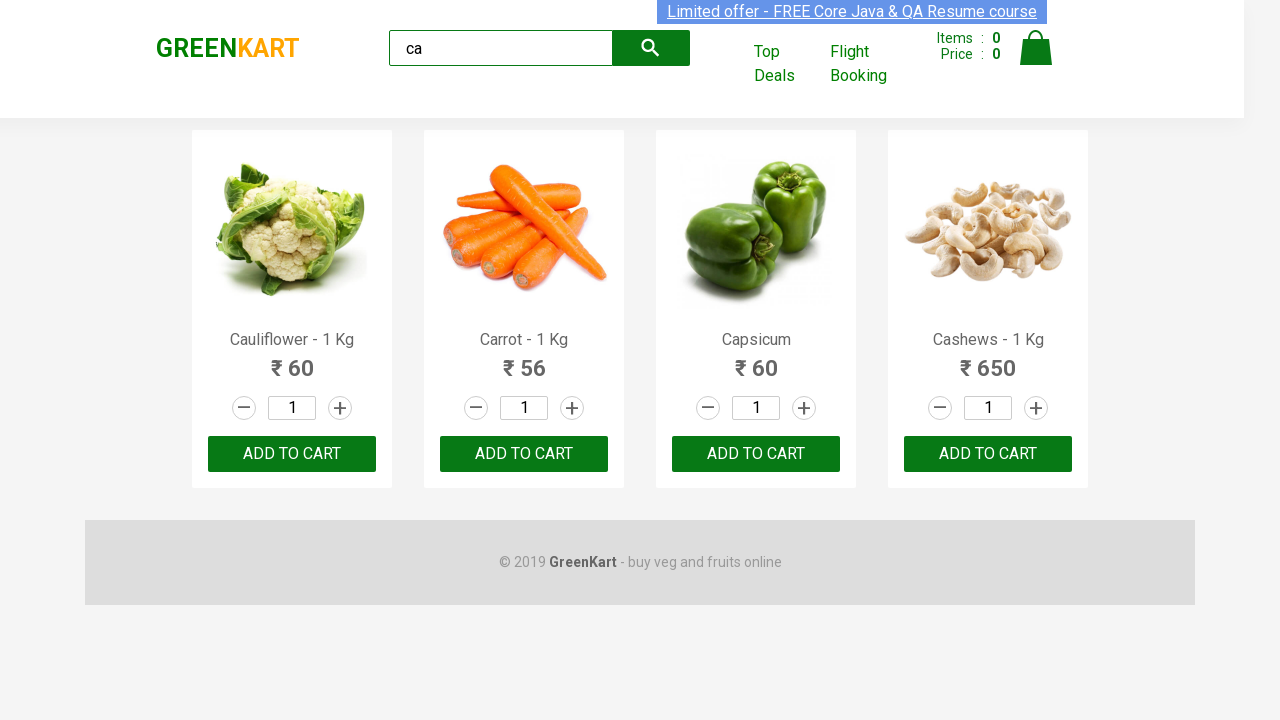

Clicked Add to Cart button for Cashews at (988, 454) on .products .product >> nth=3 >> button
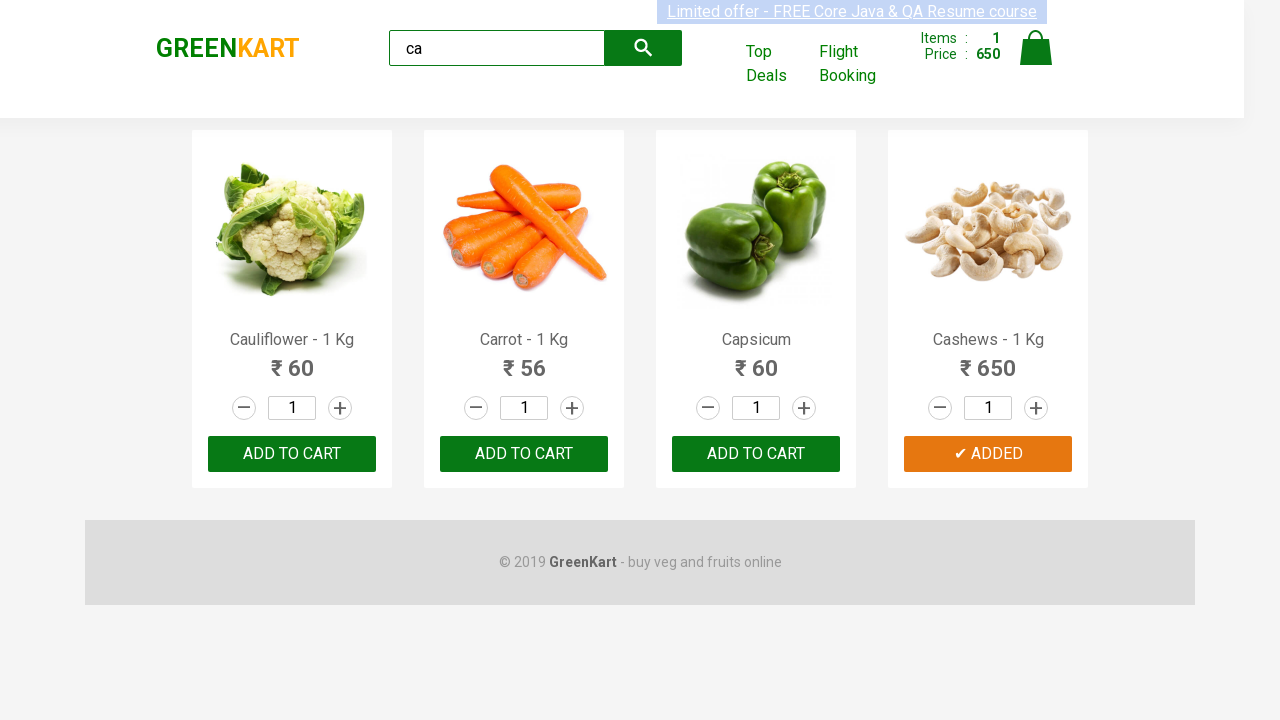

Clicked cart icon to view cart at (1036, 48) on .cart-icon > img
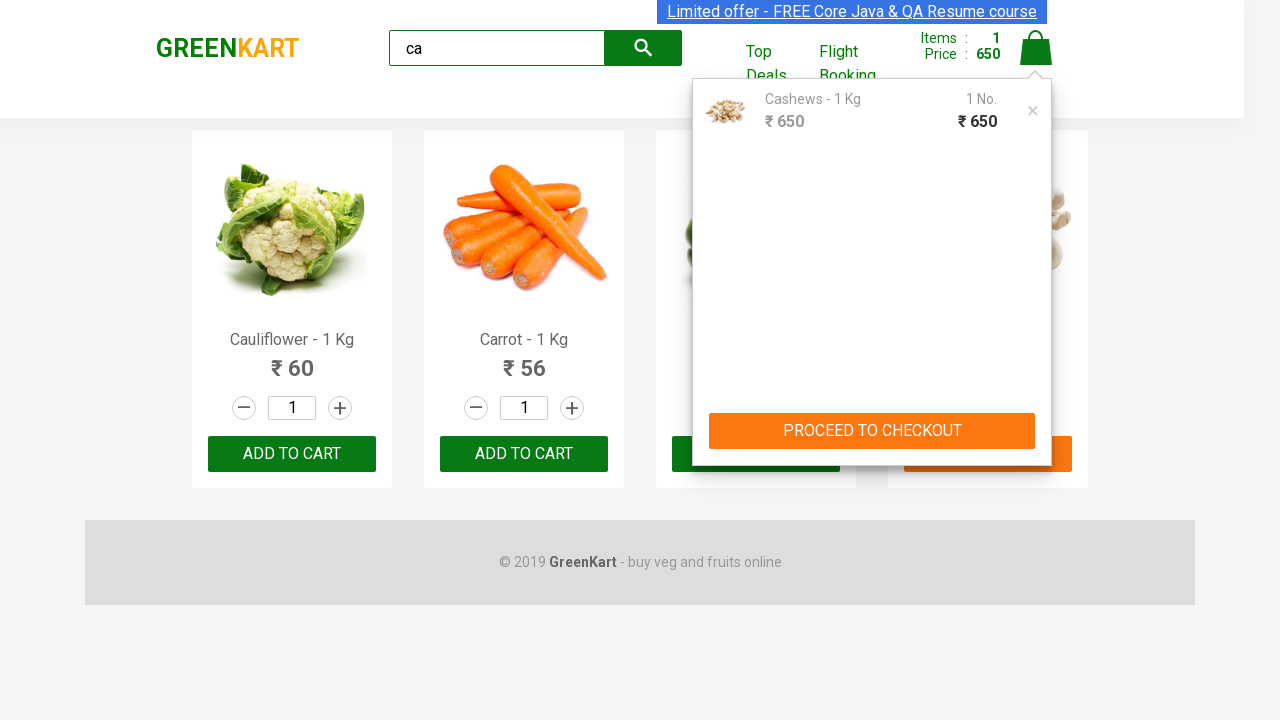

Clicked PROCEED TO CHECKOUT button at (872, 431) on text=PROCEED TO CHECKOUT
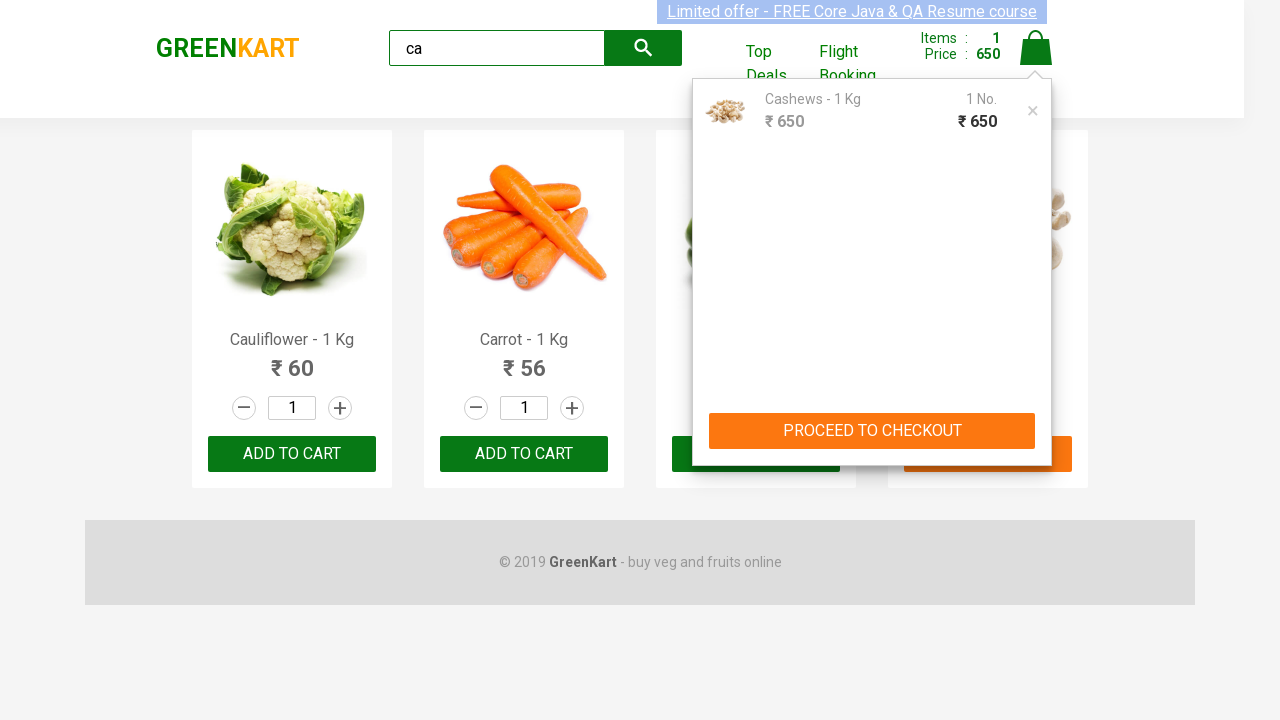

Clicked Place Order button to complete purchase at (1036, 420) on text=Place Order
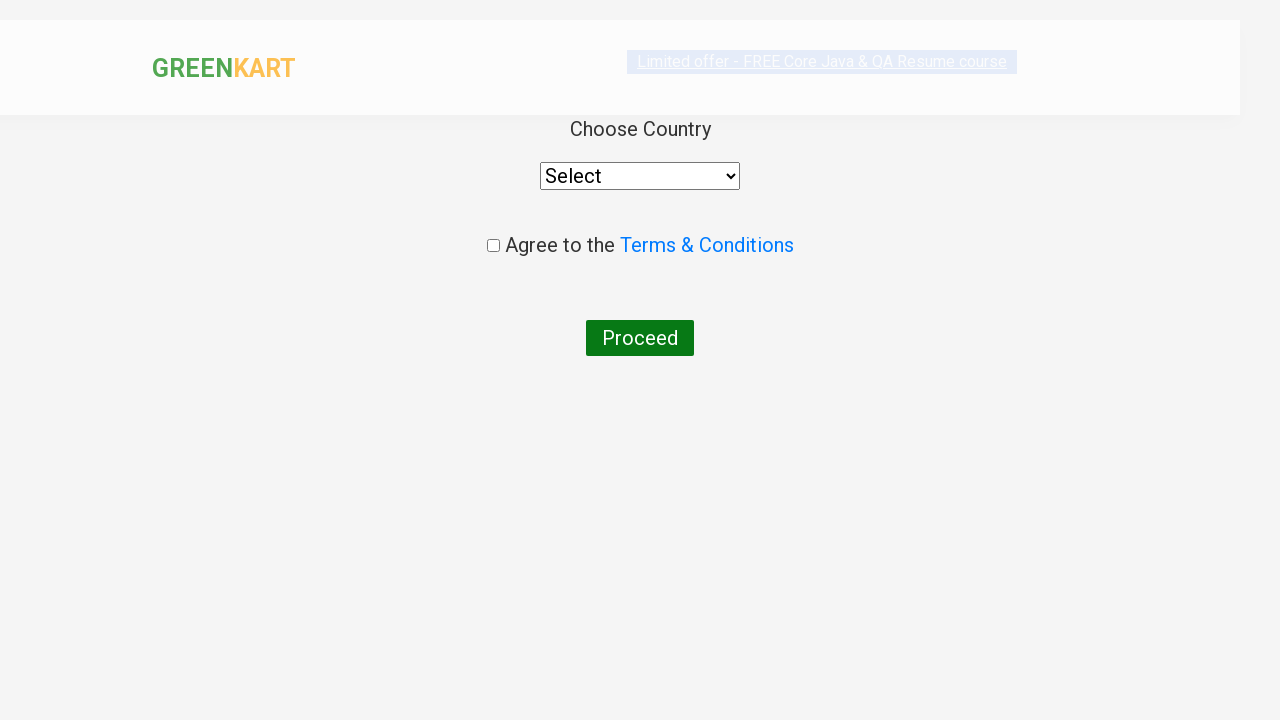

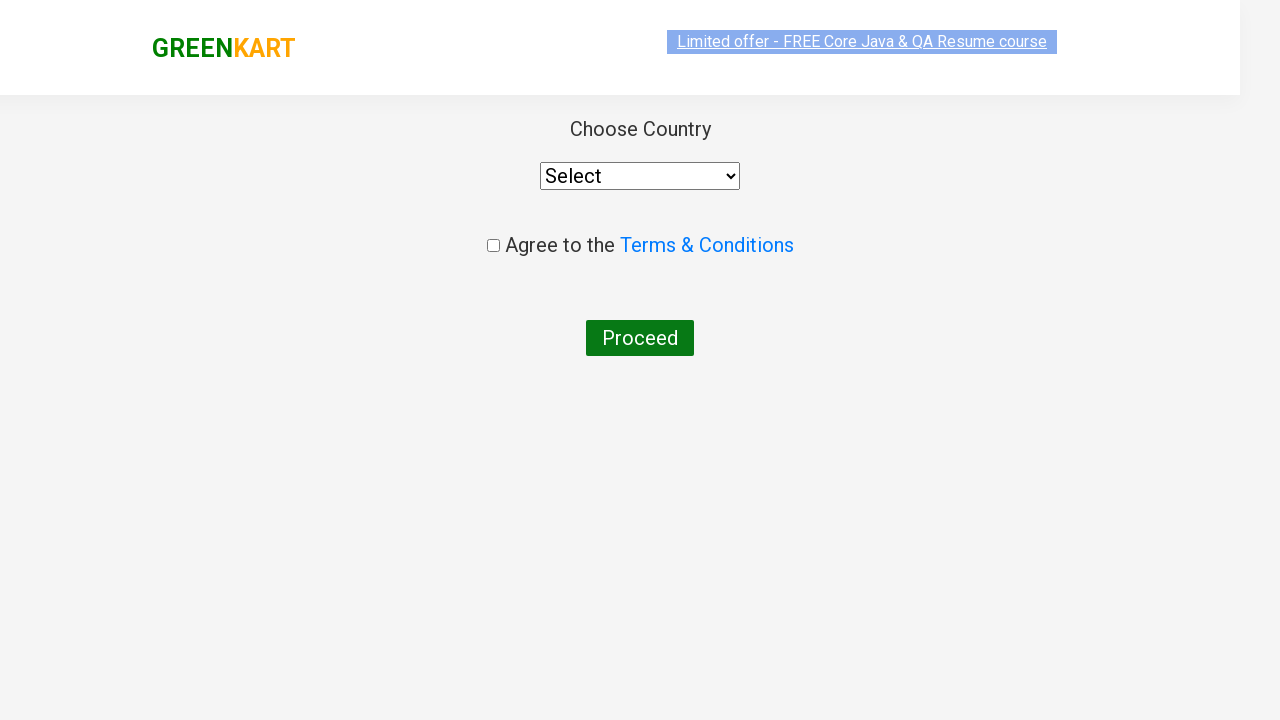